Tests a flight booking form by selecting country, trip type, departure/arrival locations, dates, passenger count, and submitting the search

Starting URL: https://rahulshettyacademy.com/dropdownsPractise/#

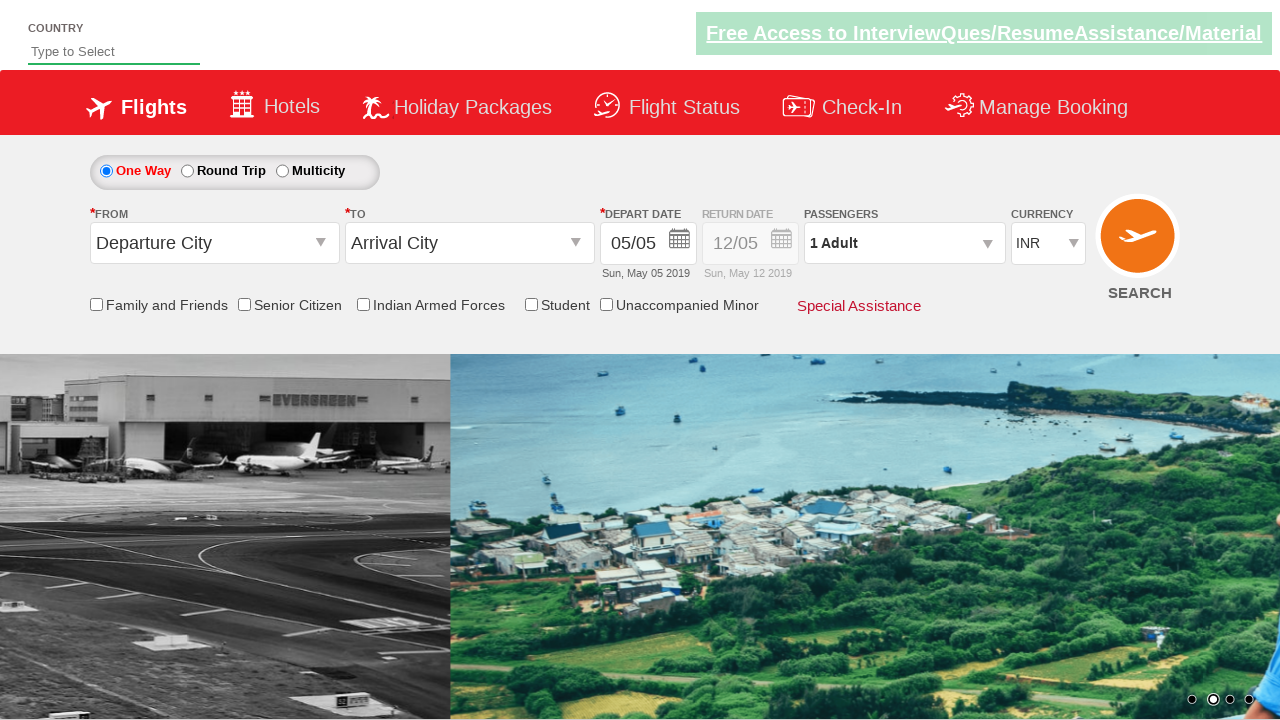

Filled autosuggest field with 'ind' on input#autosuggest
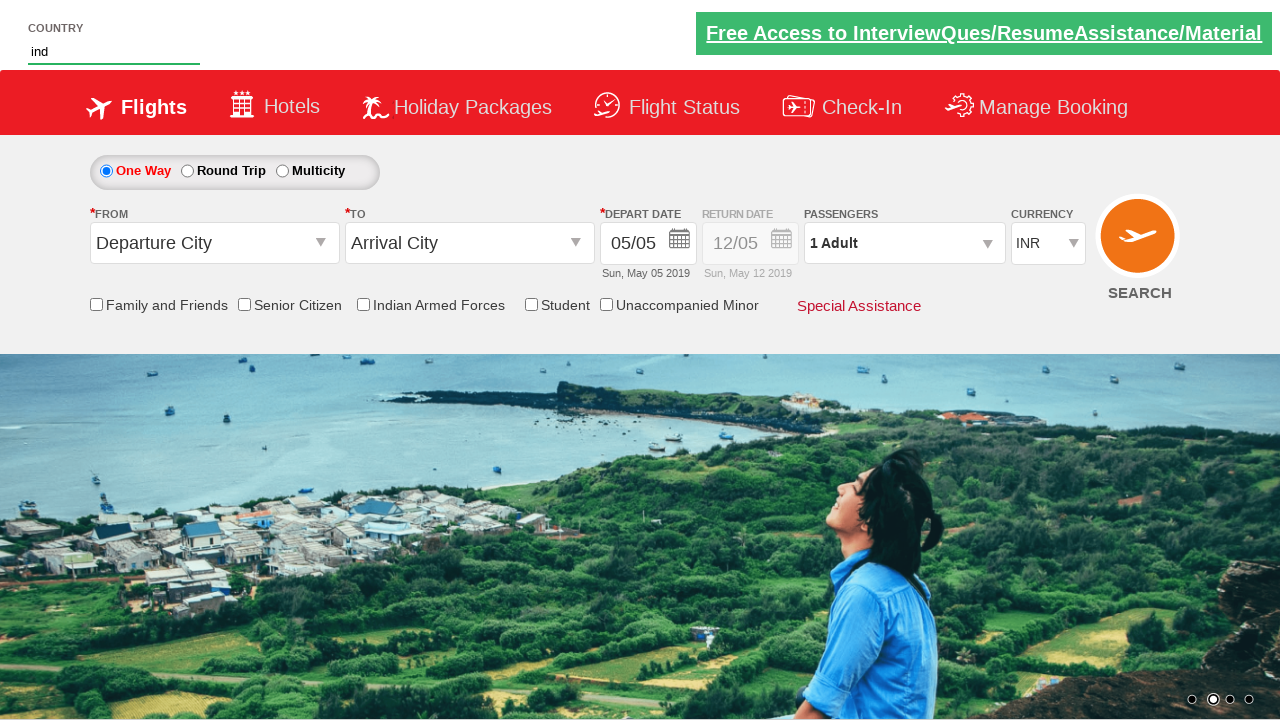

Waited for country suggestions to appear
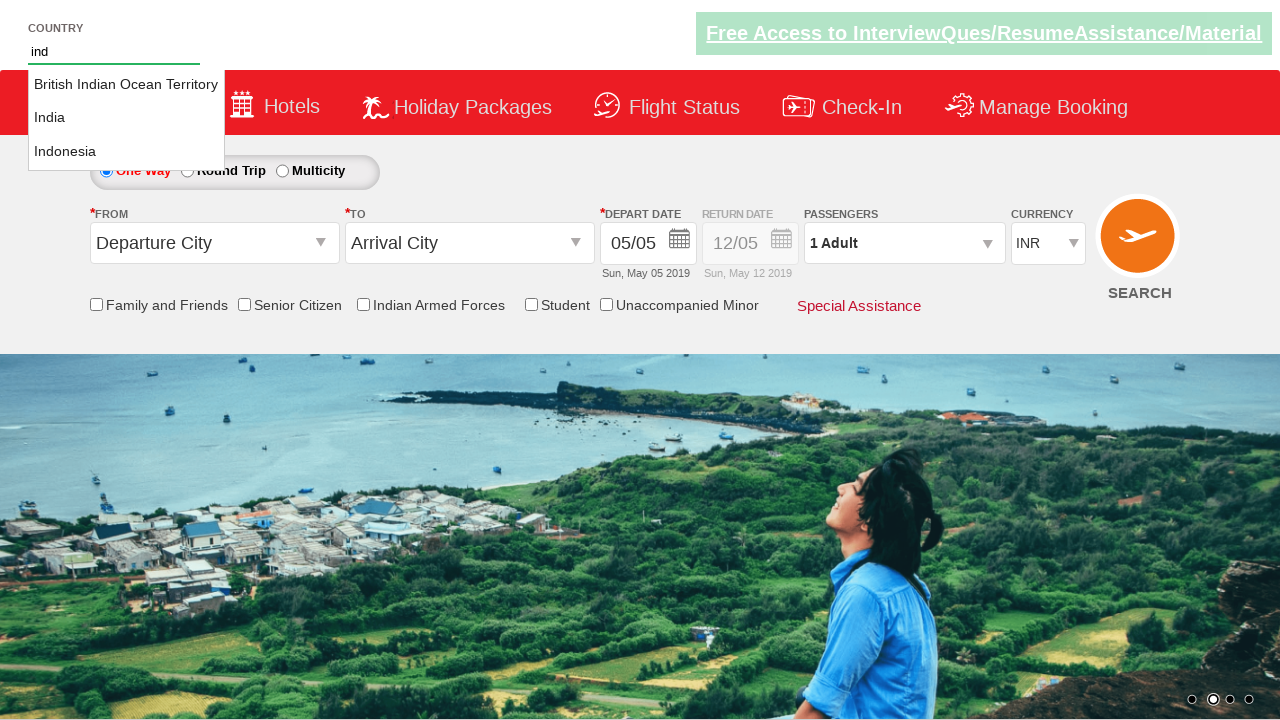

Selected 'India' from country dropdown at (126, 118) on ul.ui-autocomplete li a >> nth=1
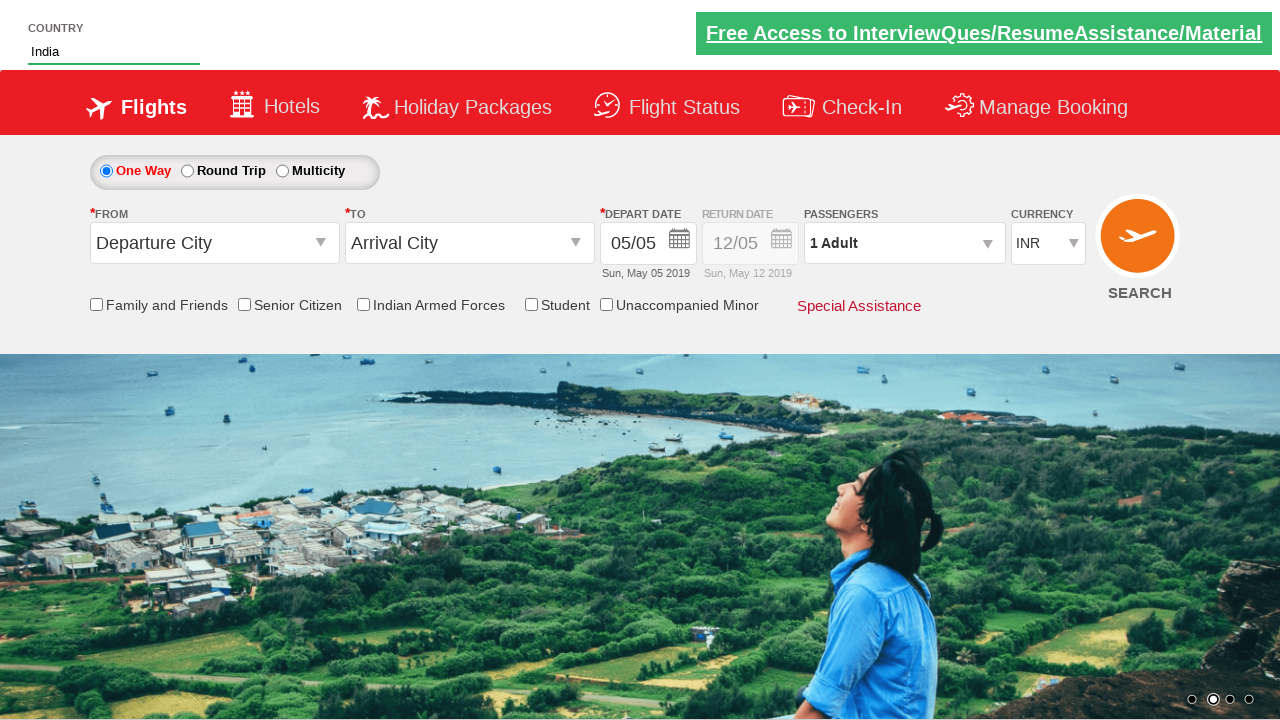

Selected 'Round Trip' trip type at (234, 170) on label:has-text('Round Trip')
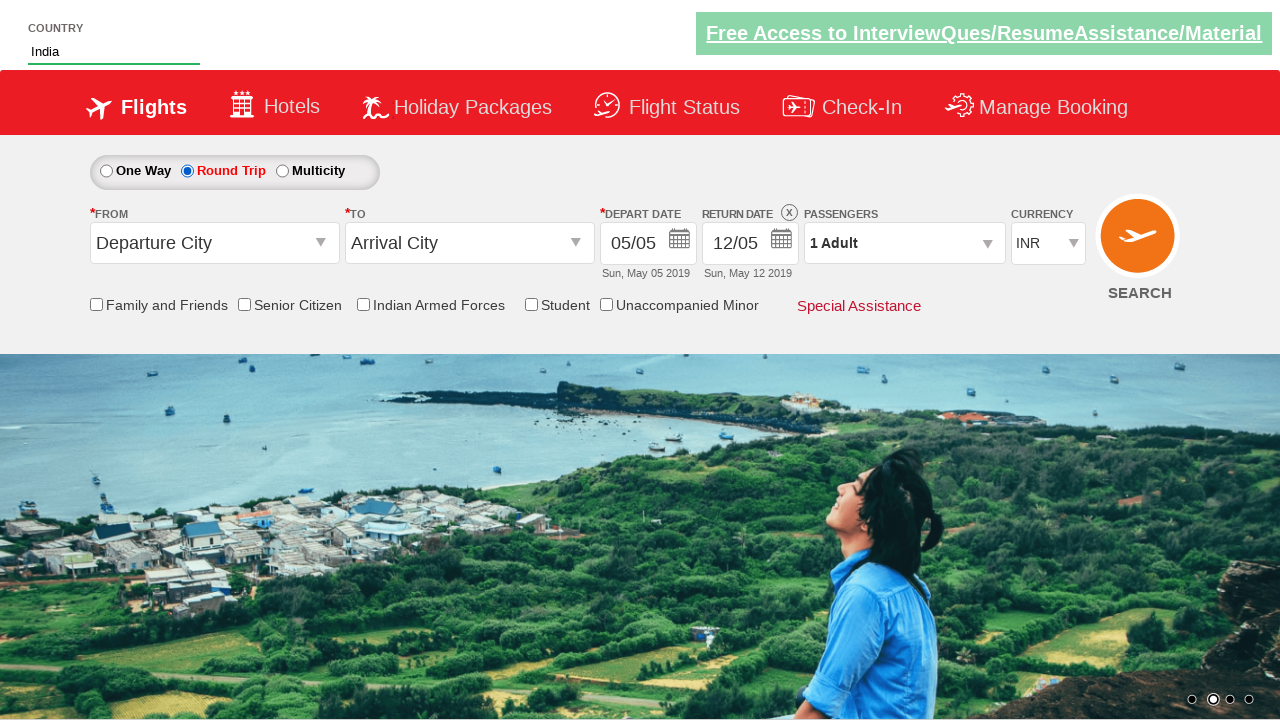

Clicked on departure location field at (214, 243) on input#ctl00_mainContent_ddl_originStation1_CTXT
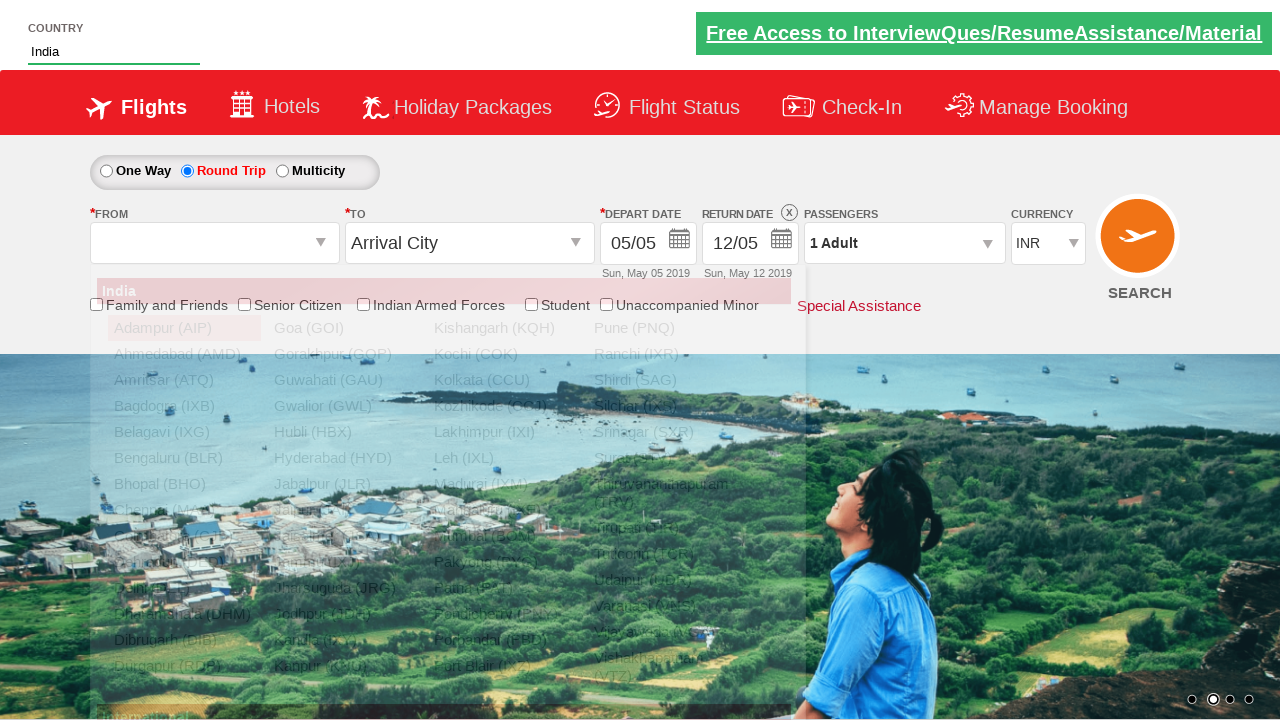

Selected 'AMD' (Ahmedabad) as departure location at (184, 354) on a[value='AMD']
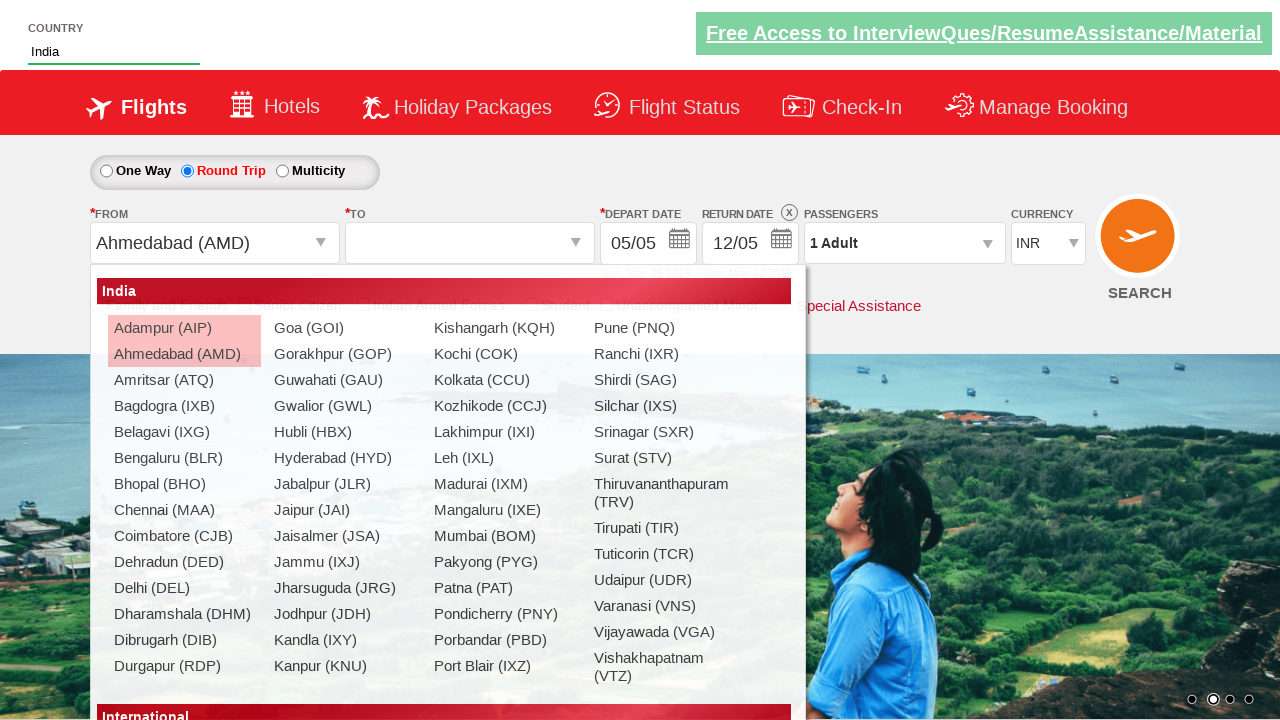

Selected 'MAA' (Chennai) as arrival location at (439, 484) on div#glsctl00_mainContent_ddl_destinationStation1_CTNR a[value='MAA']
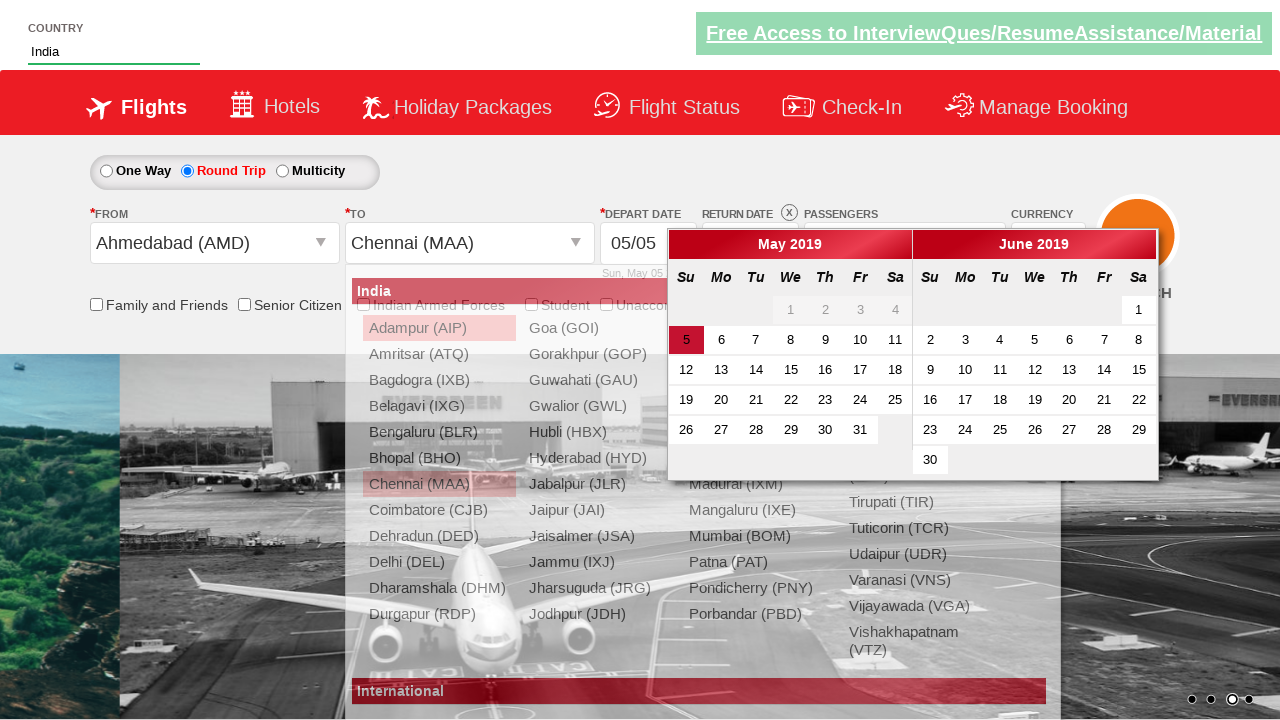

Selected 15th as departure date at (791, 370) on div#ui-datepicker-div table td a >> nth=10
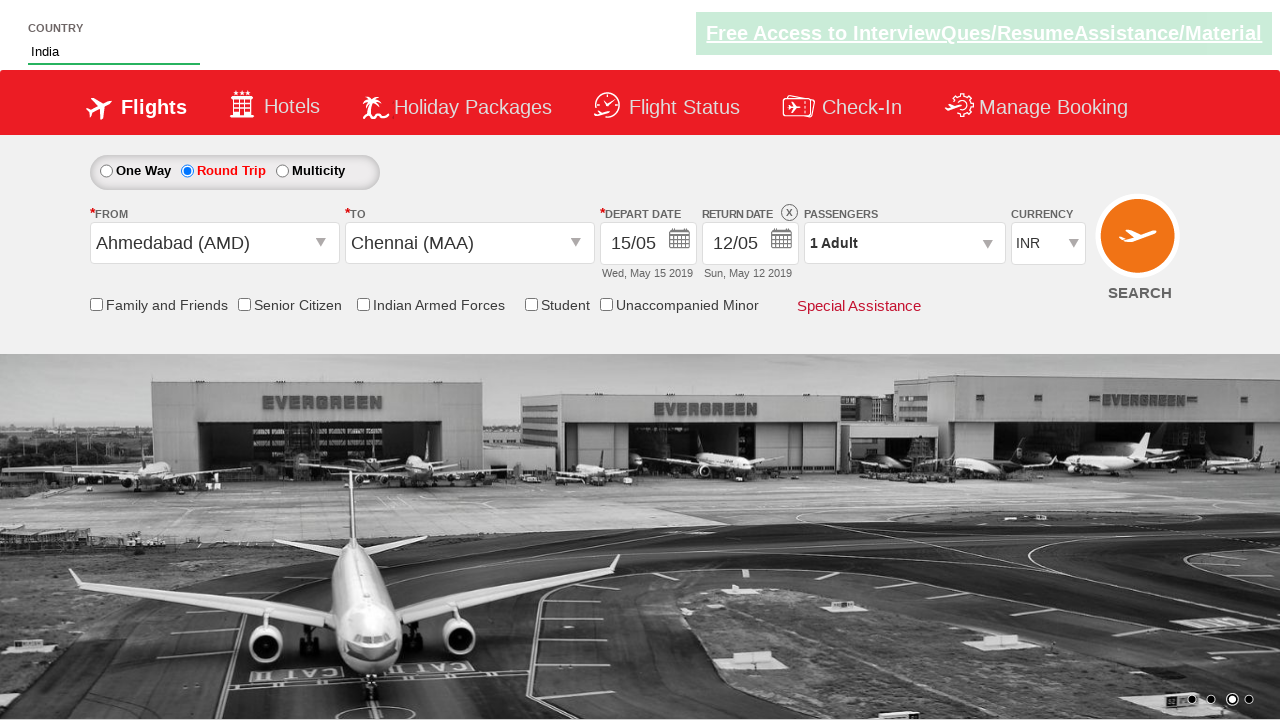

Waited 2000ms before selecting return date
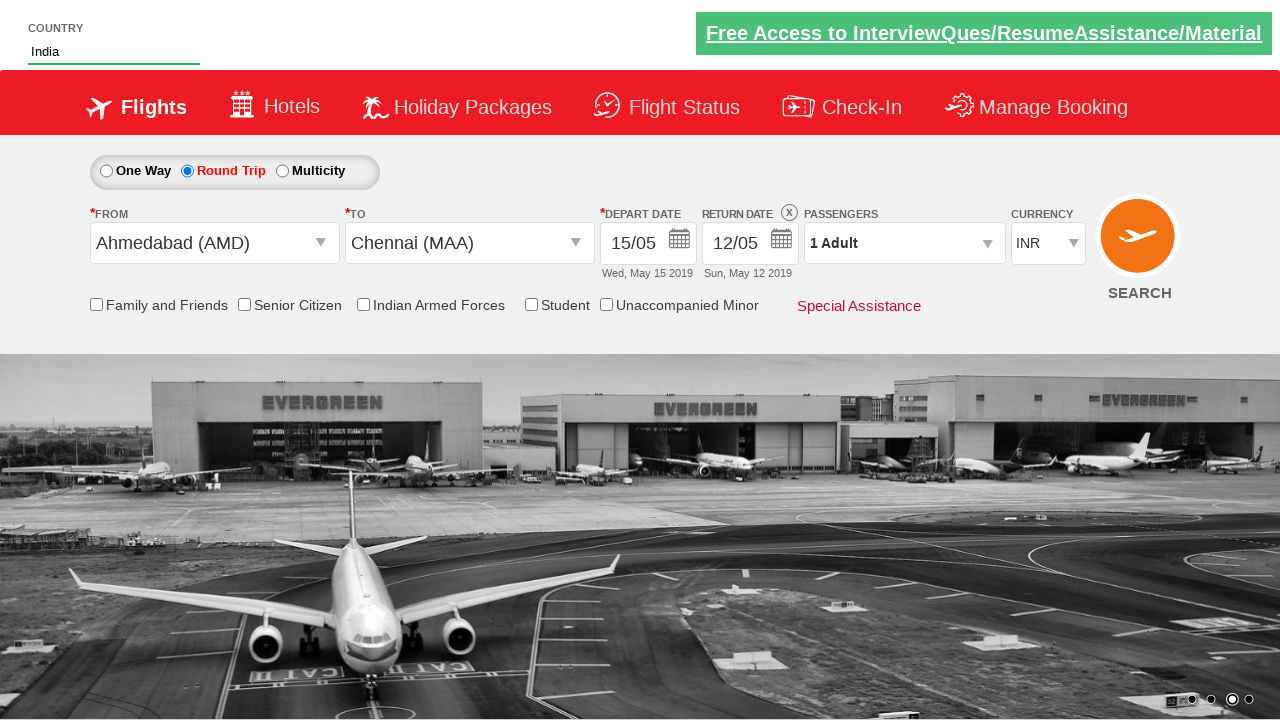

Clicked return date calendar trigger at (782, 242) on div.picker-second button.ui-datepicker-trigger
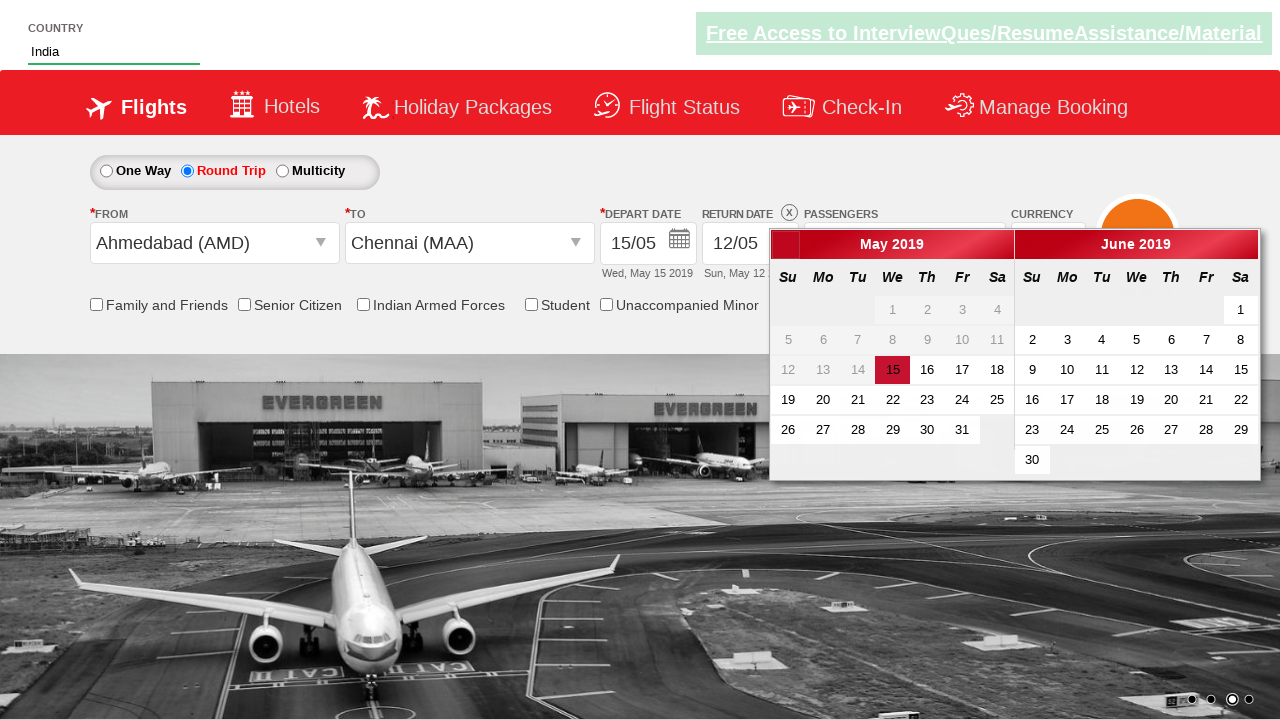

Selected 20th as return date at (1171, 400) on div.ui-datepicker-group.ui-datepicker-group-last table td >> nth=25
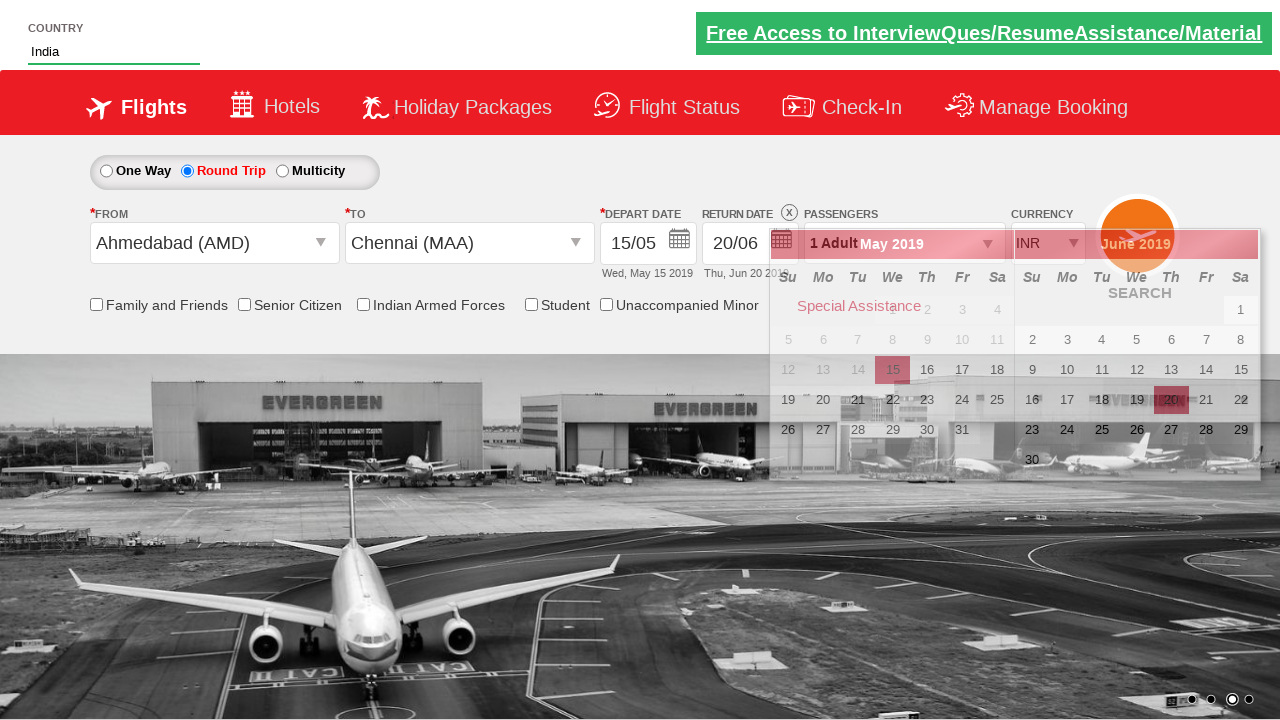

Waited 2000ms before passenger selection
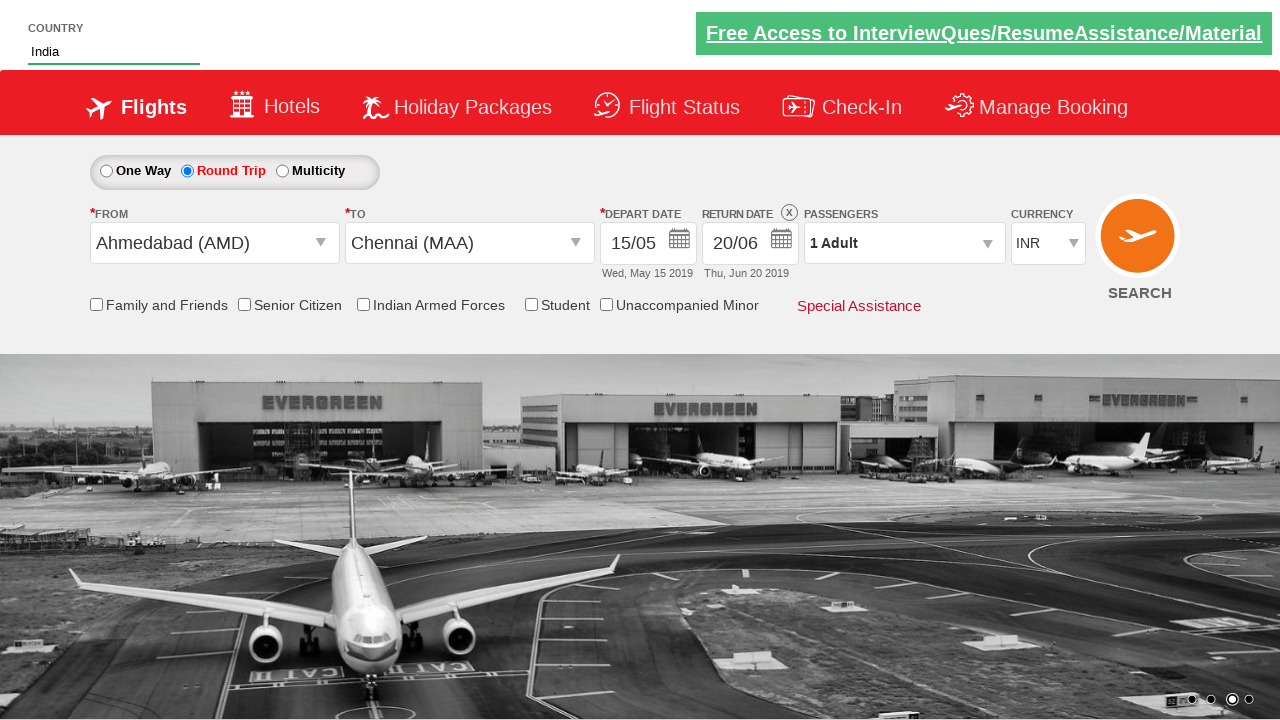

Clicked on passenger selection field at (904, 243) on div#divpaxinfo
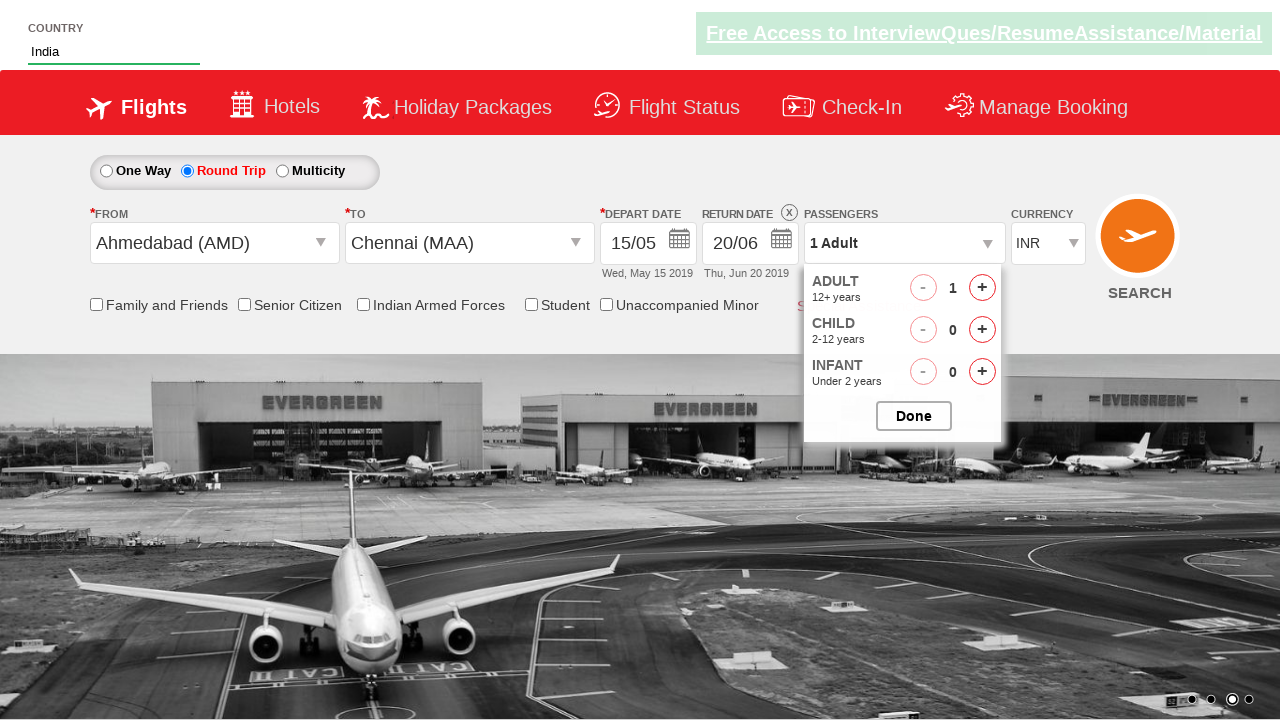

Added adult passenger 1 at (982, 288) on #hrefIncAdt
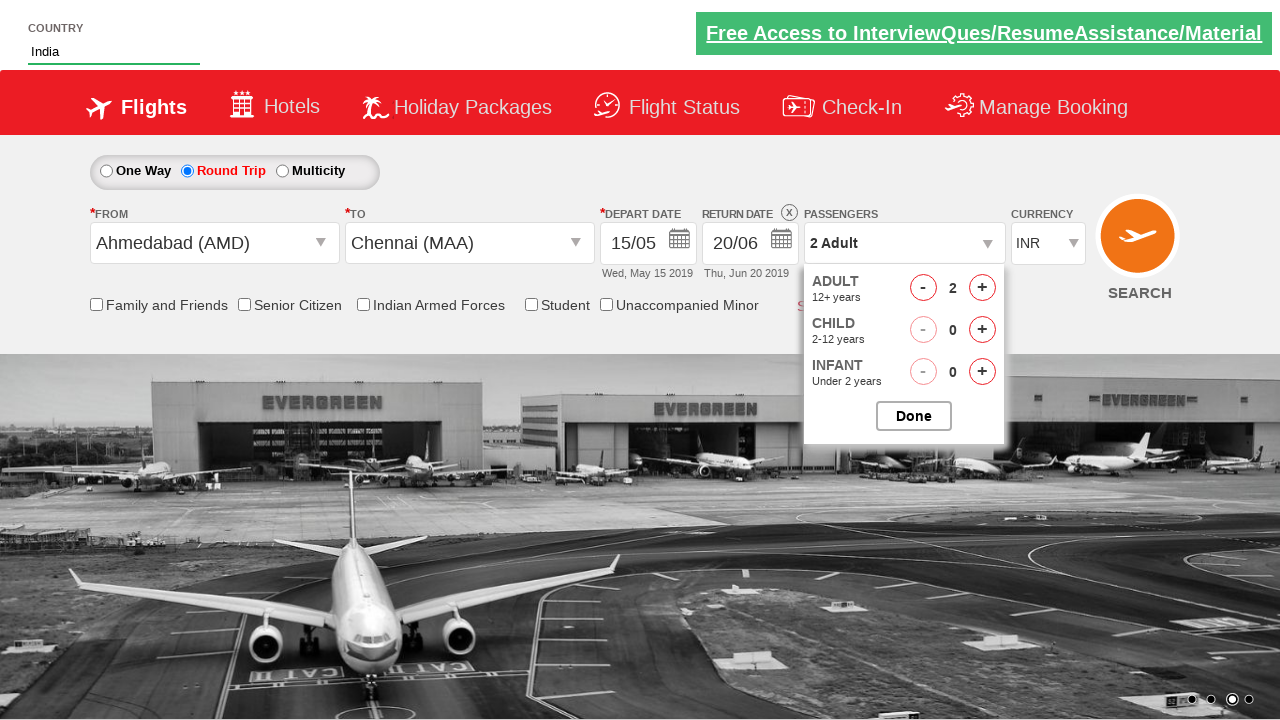

Added adult passenger 2 at (982, 288) on #hrefIncAdt
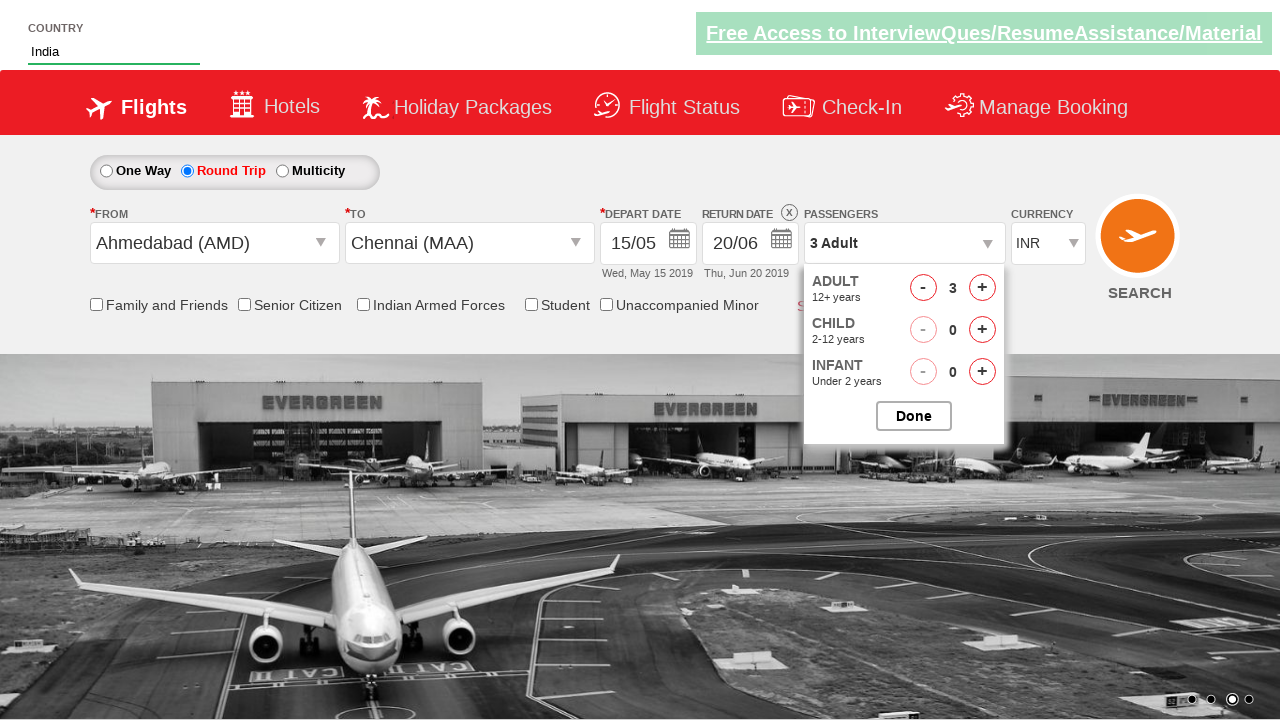

Added adult passenger 3 at (982, 288) on #hrefIncAdt
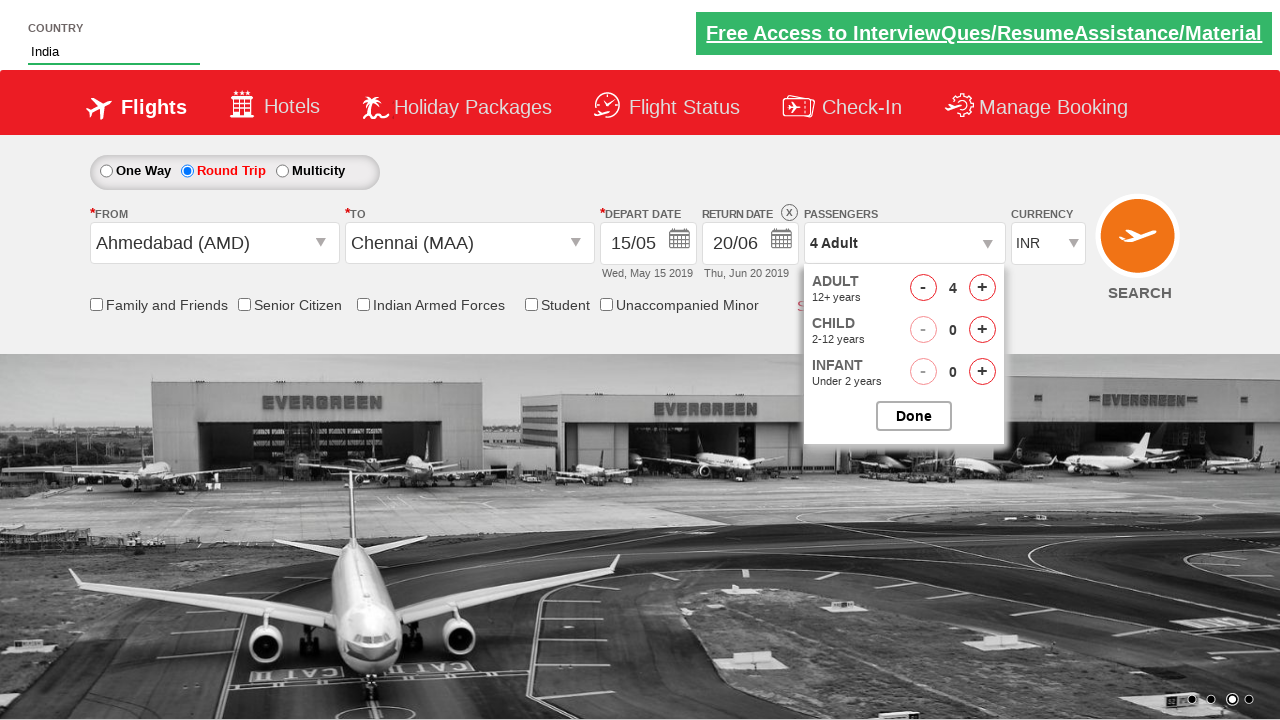

Waited 2000ms before closing passenger selection
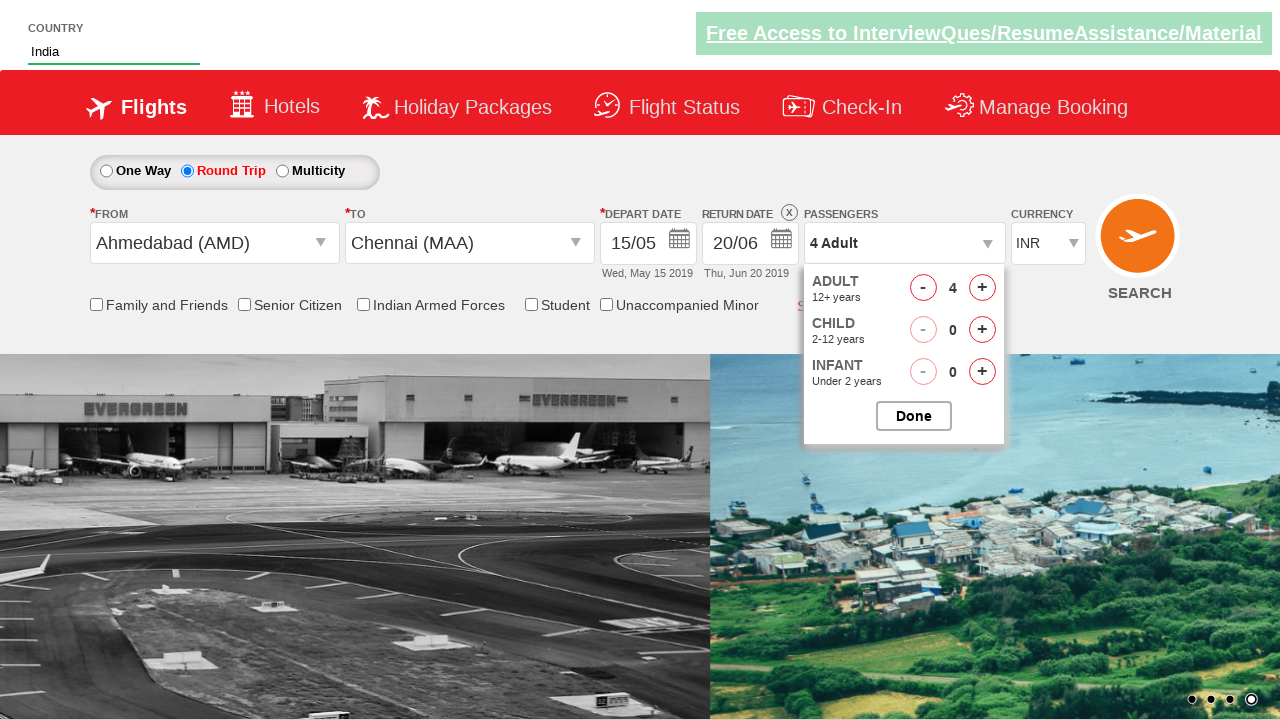

Closed passenger selection panel at (914, 416) on #btnclosepaxoption
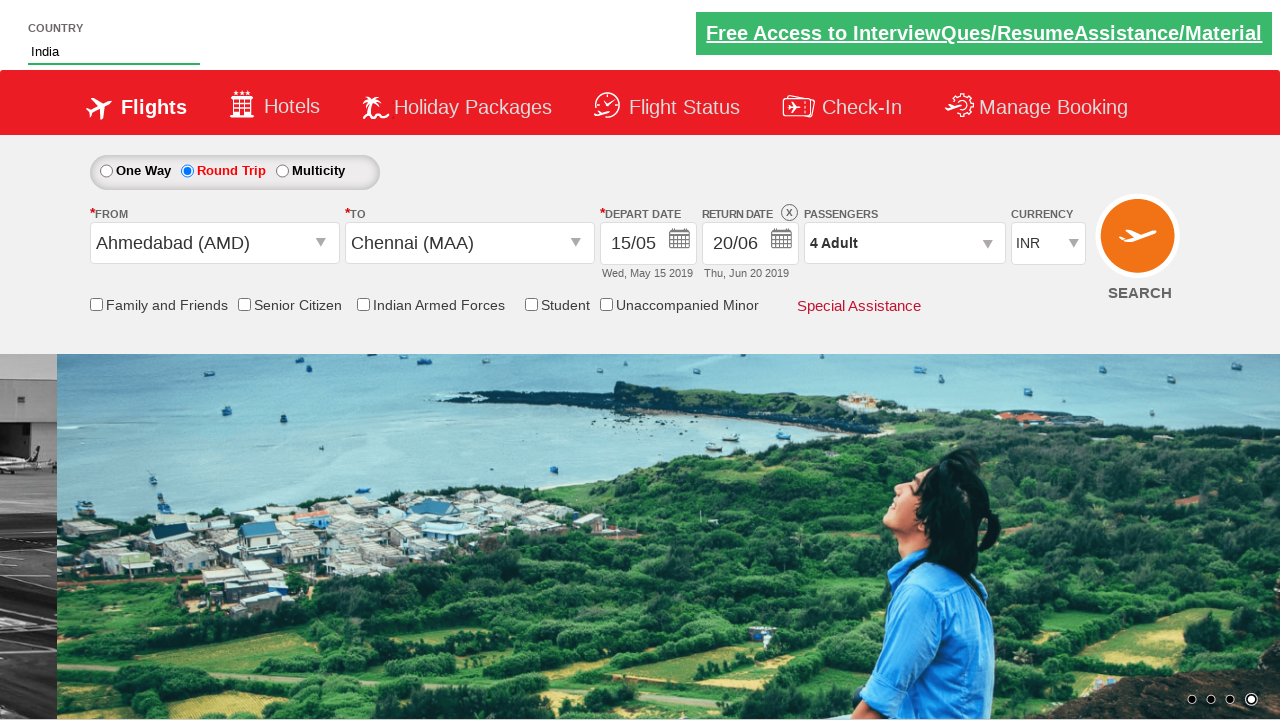

Waited 2000ms before selecting Friends and Family discount
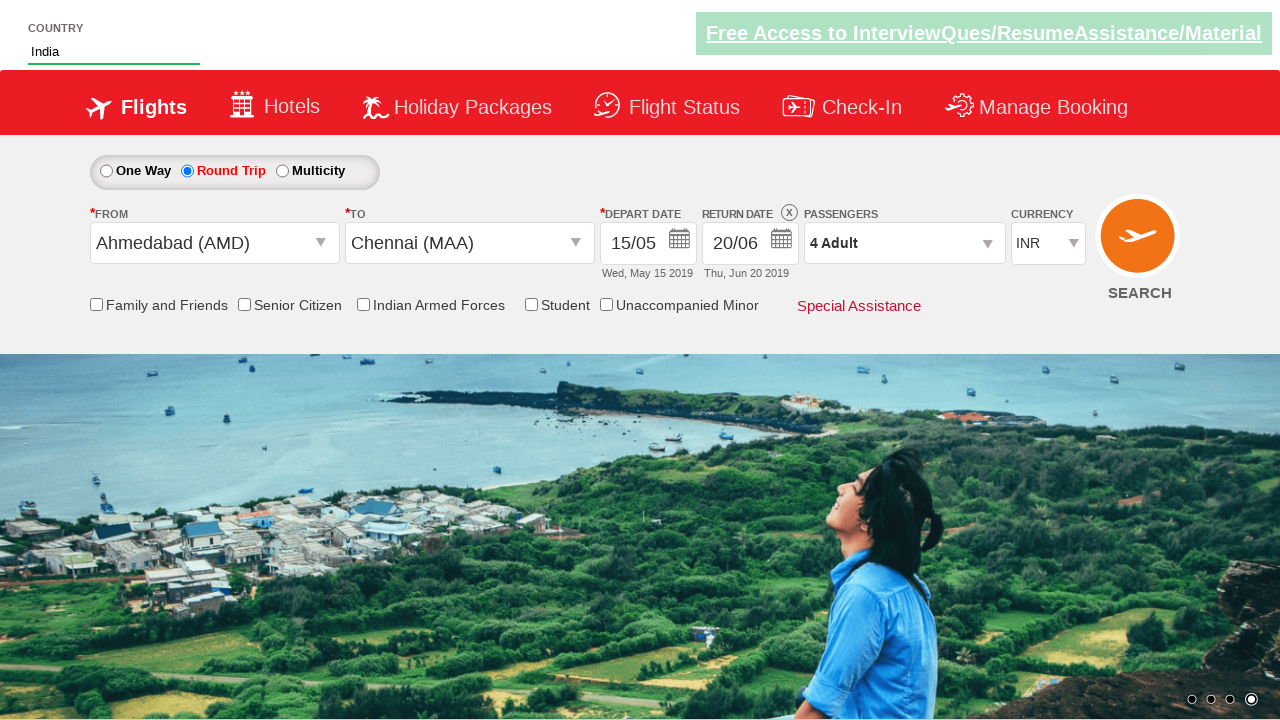

Checked Friends and Family discount checkbox at (166, 306) on div#discount-checkbox label[for='ctl00_mainContent_chk_friendsandfamily']
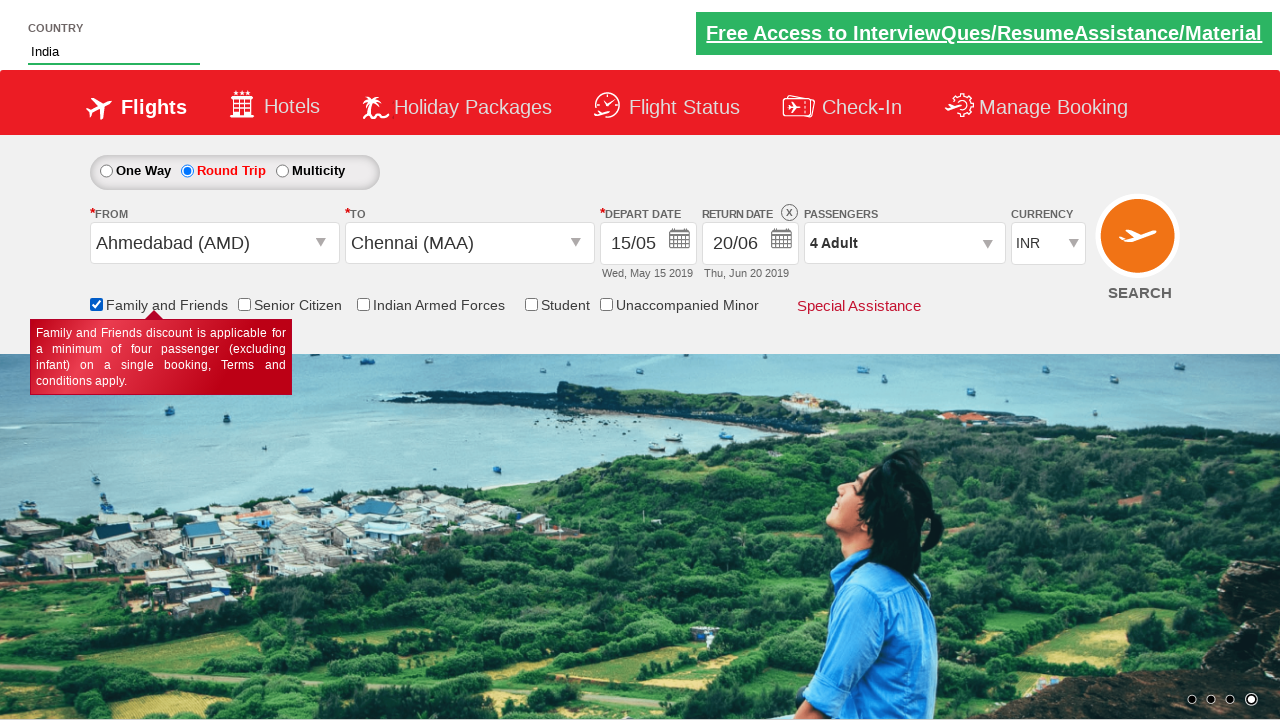

Waited 2000ms before submitting search
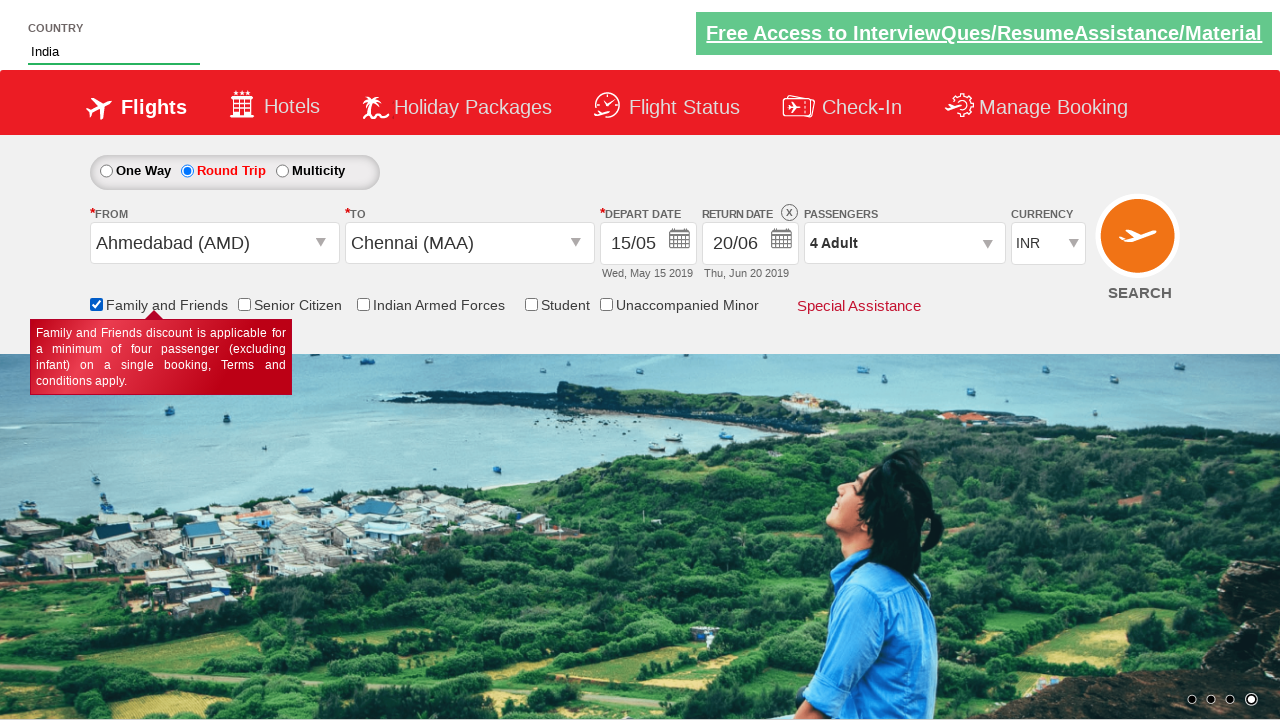

Clicked Search button to submit flight booking form at (1140, 245) on input#ctl00_mainContent_btn_FindFlights
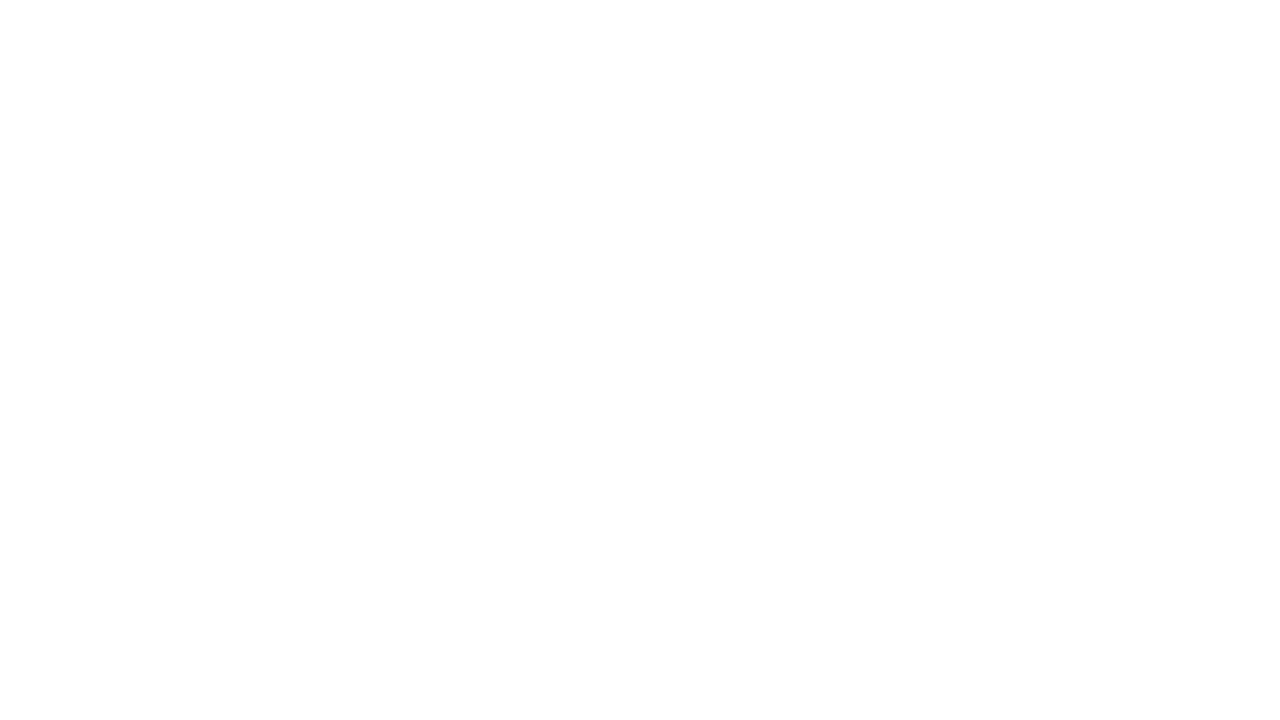

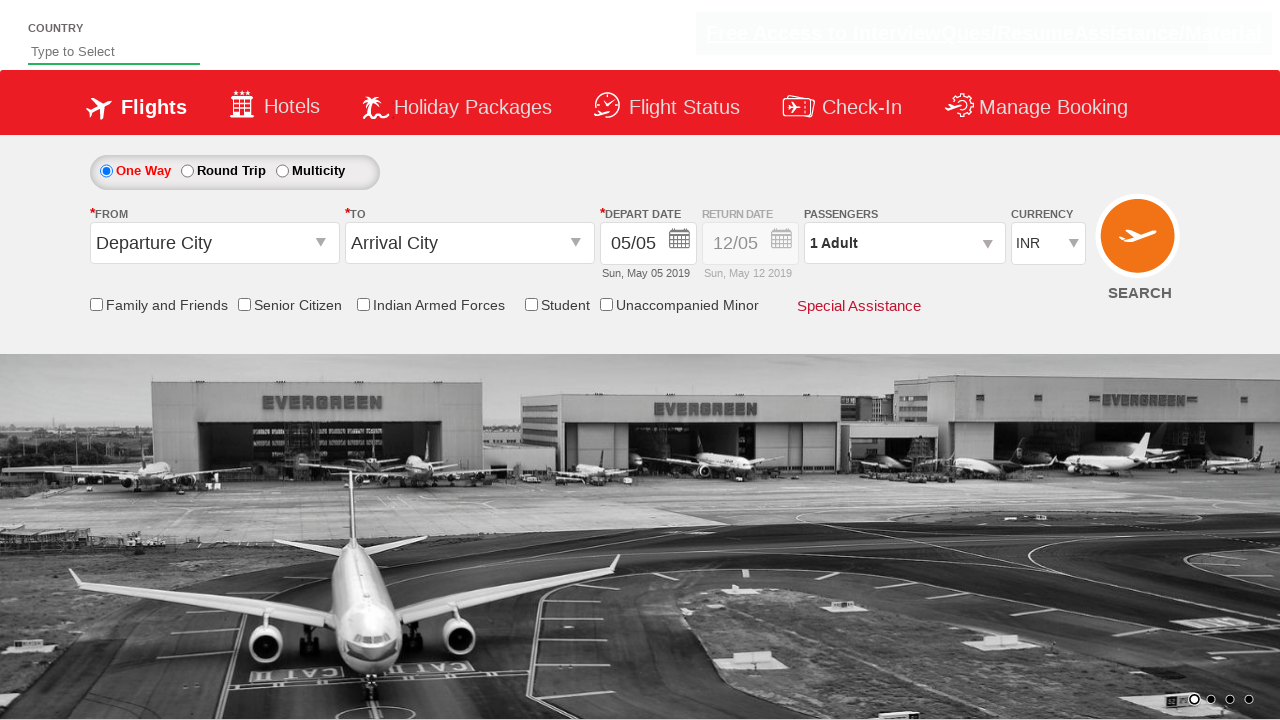